Tests mouse hover action on menu items

Starting URL: https://demoqa.com/menu/

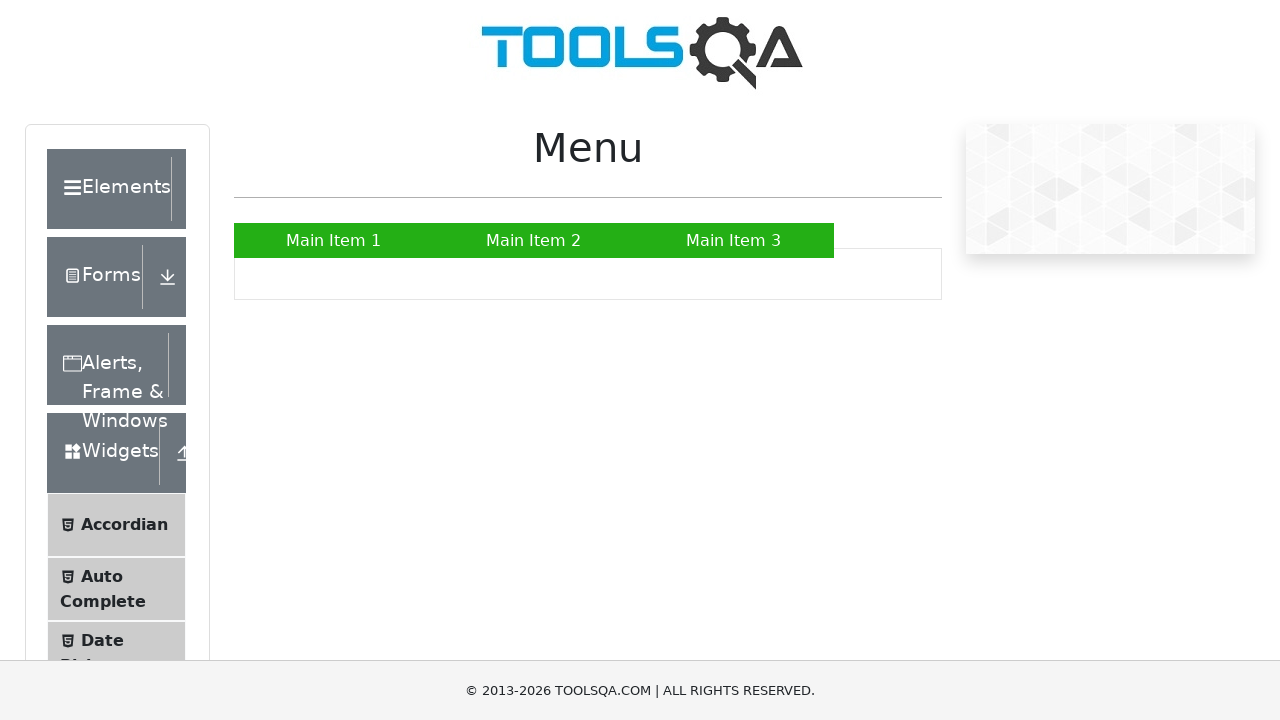

Navigated to menu test page
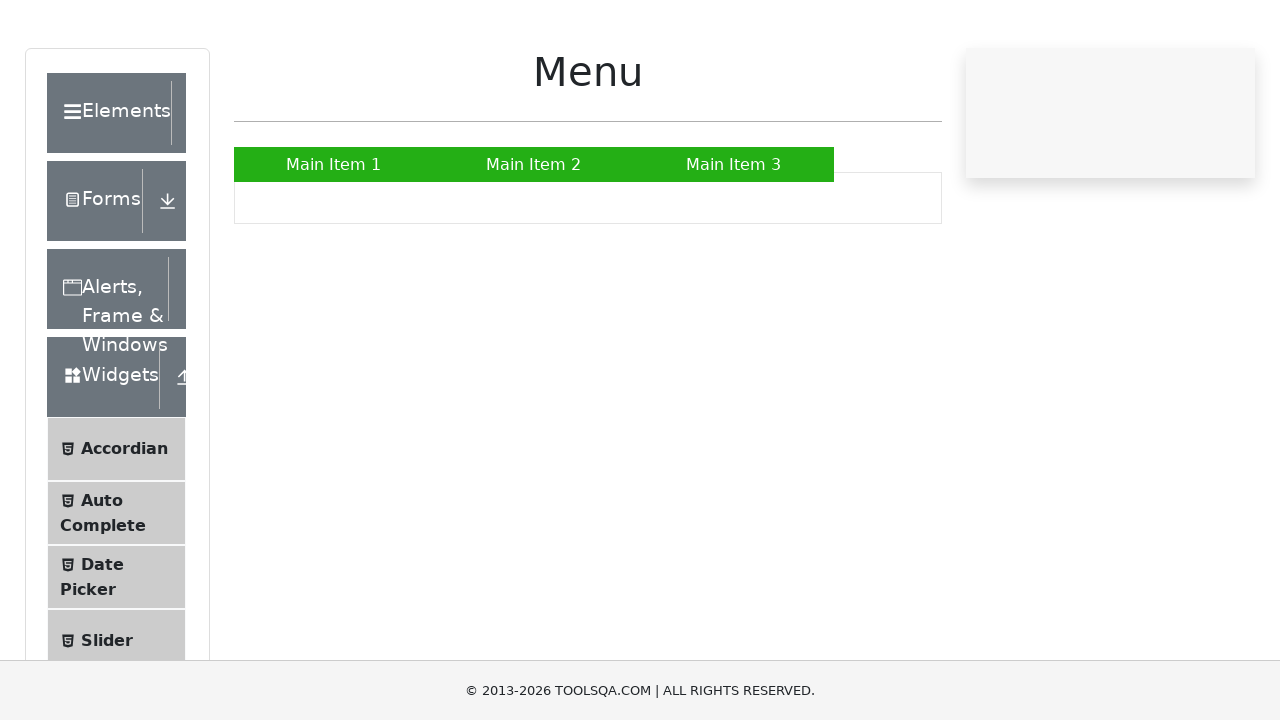

Hovered over the second menu item at (534, 240) on xpath=//ul[@id='nav']/li[2]/a[@href='#']
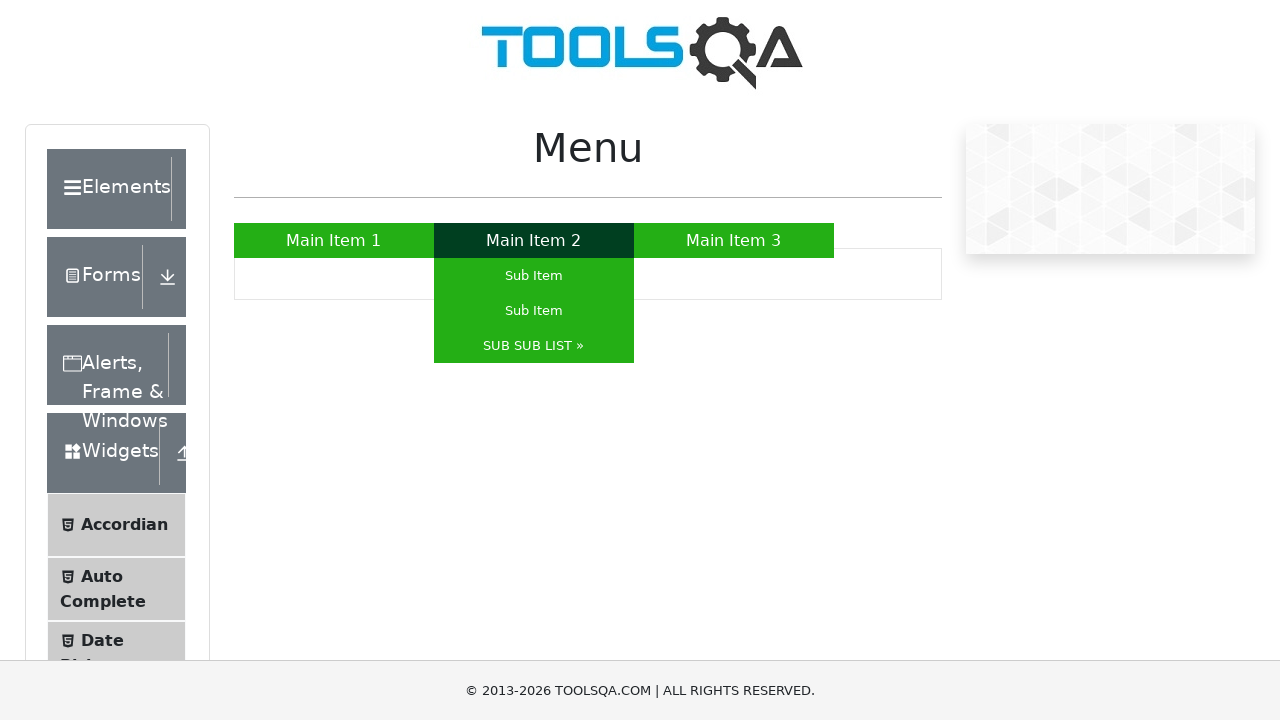

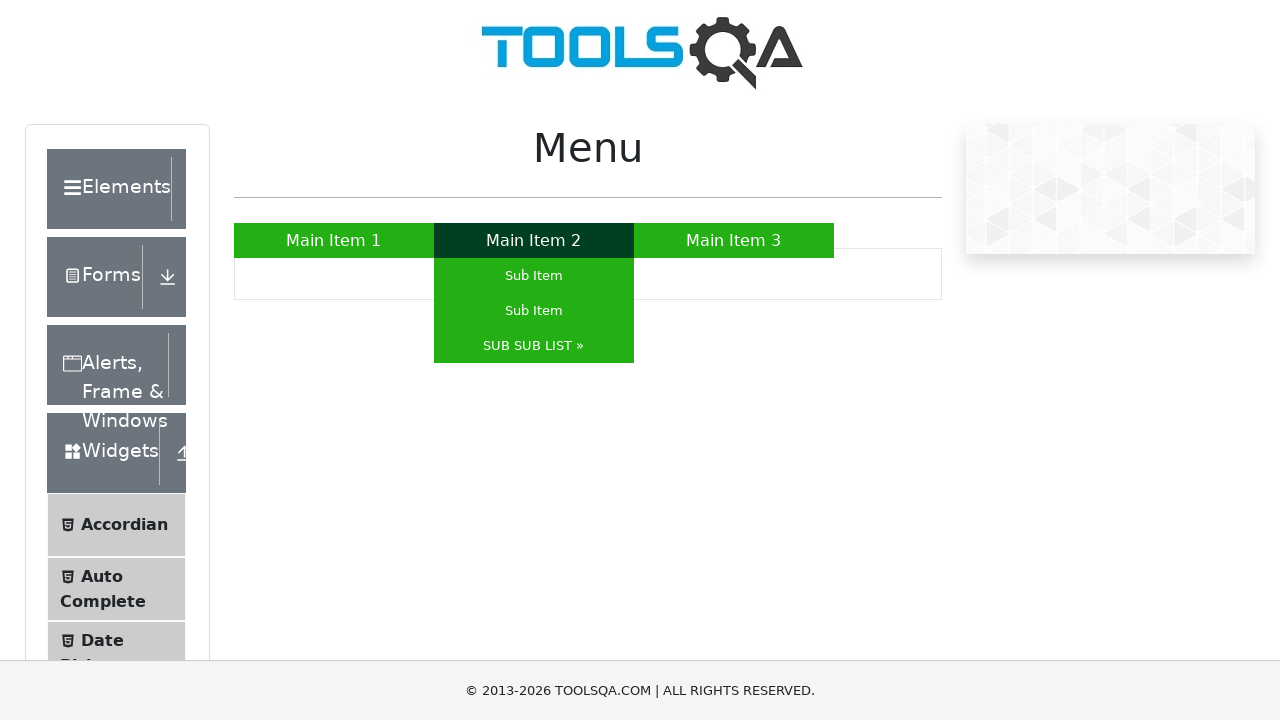